Tests radio button functionality by clicking a radio button and verifying it becomes selected

Starting URL: https://www.selenium.dev/selenium/web/formPage.html

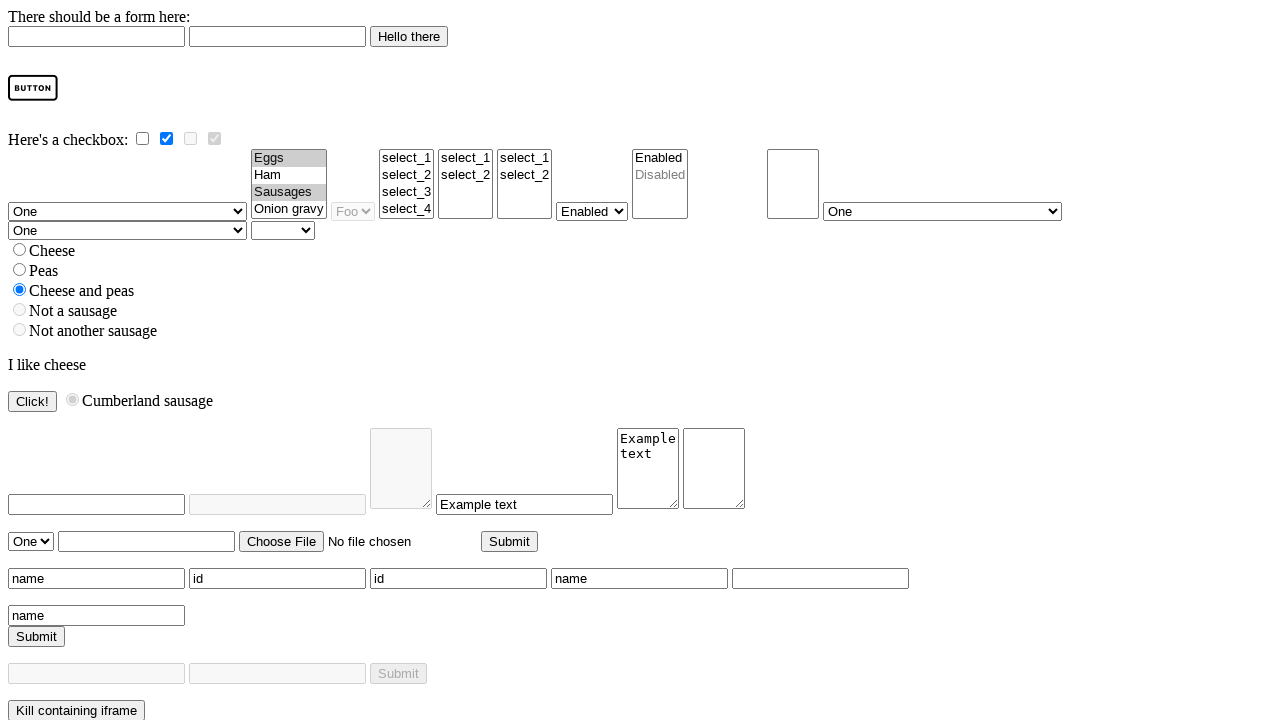

Clicked the cheese_and_peas radio button at (20, 290) on #cheese_and_peas
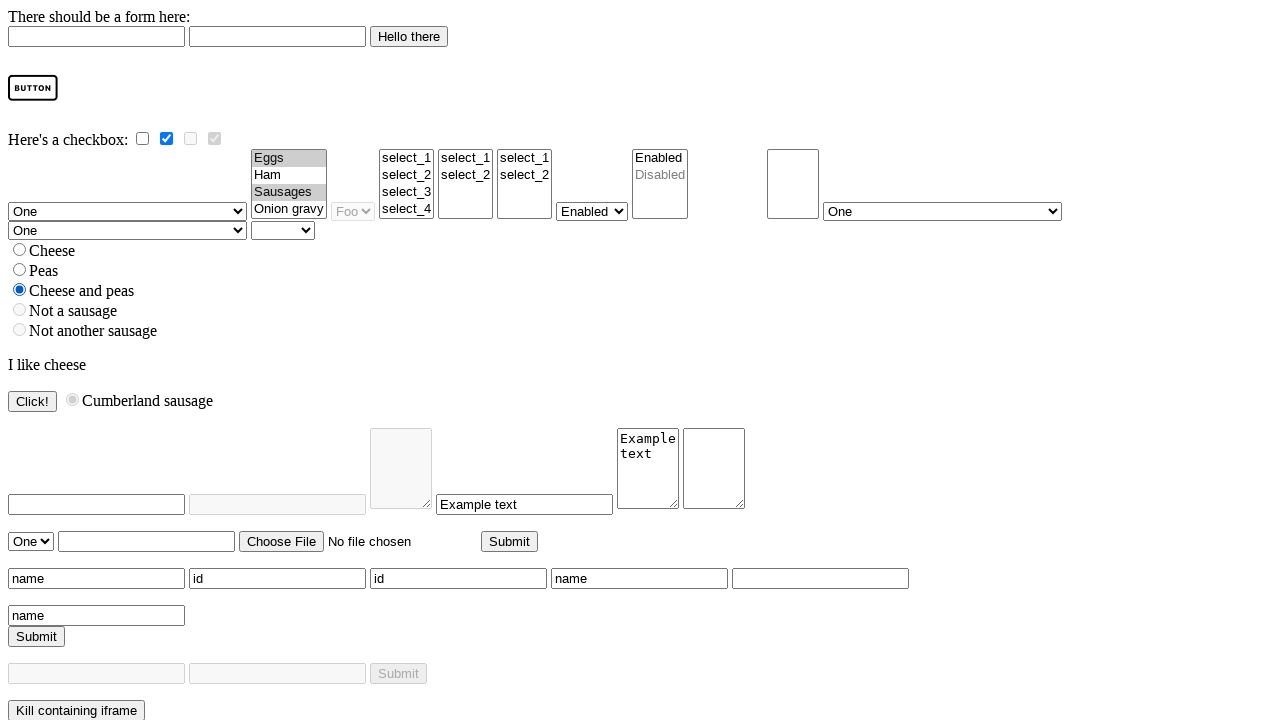

Verified that the cheese_and_peas radio button is selected
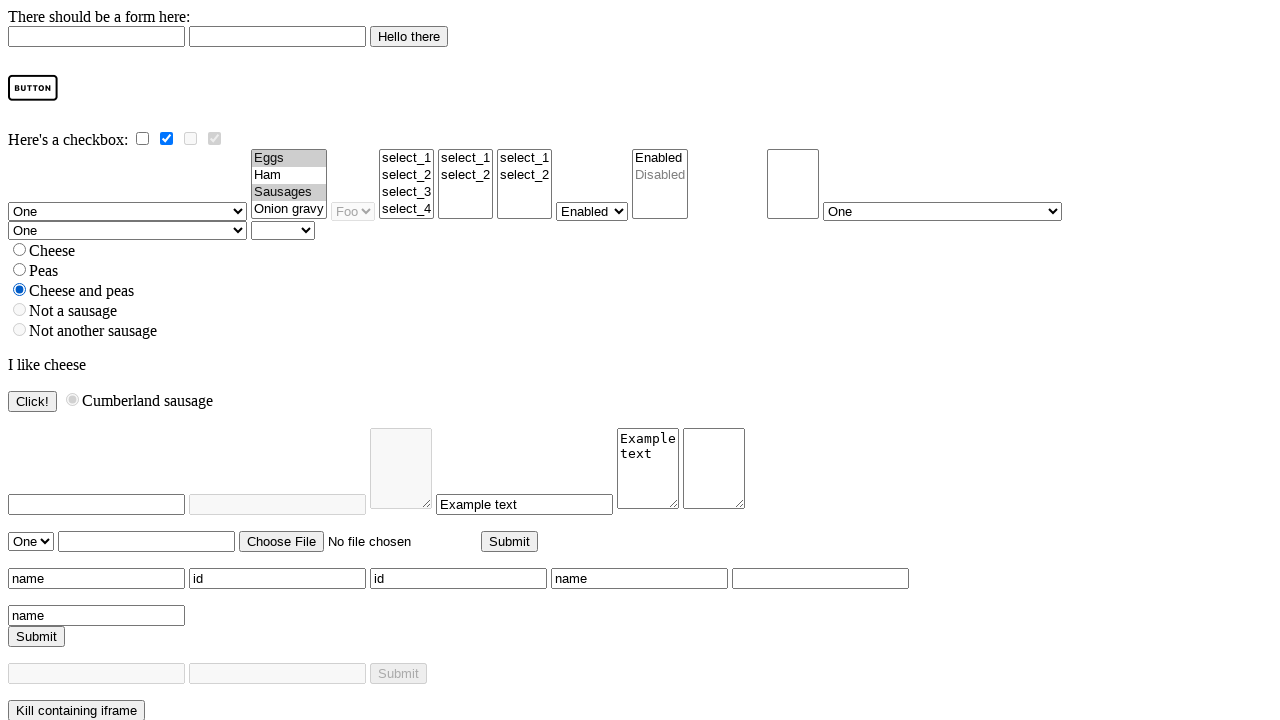

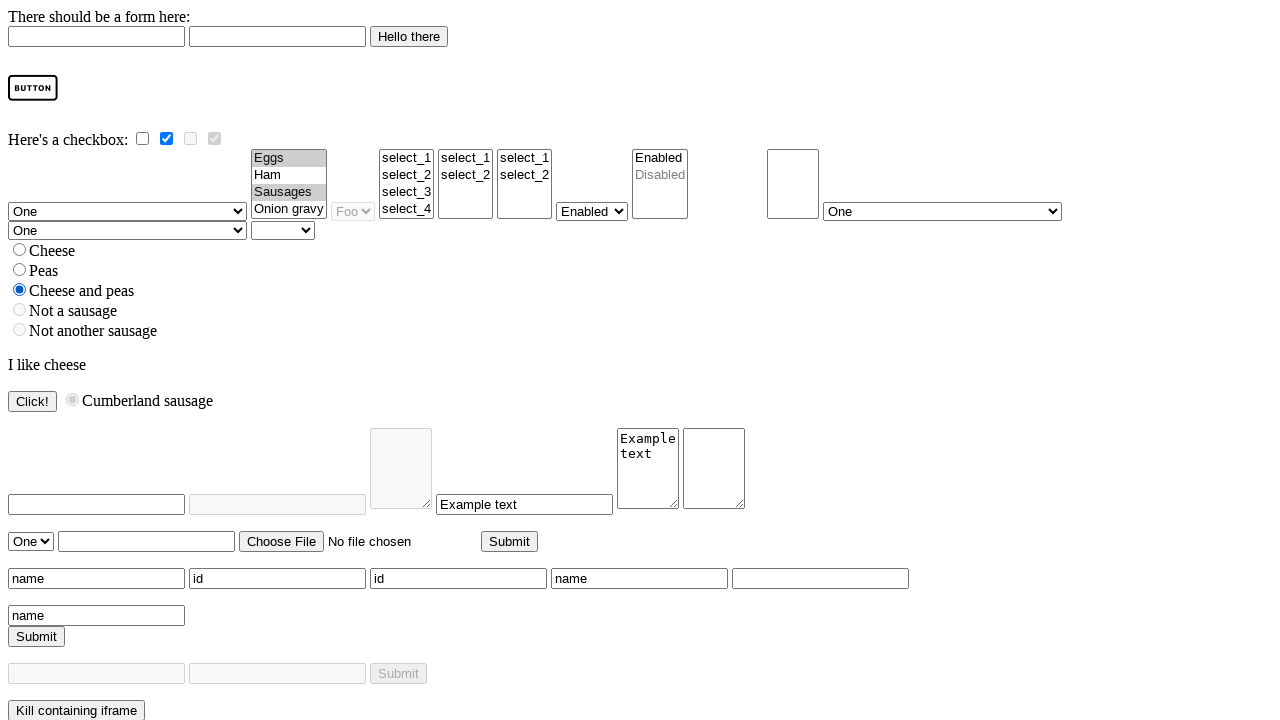